Solves a math problem on a web form by calculating the answer, filling it in, selecting checkboxes, and submitting the form

Starting URL: https://suninjuly.github.io/math.html

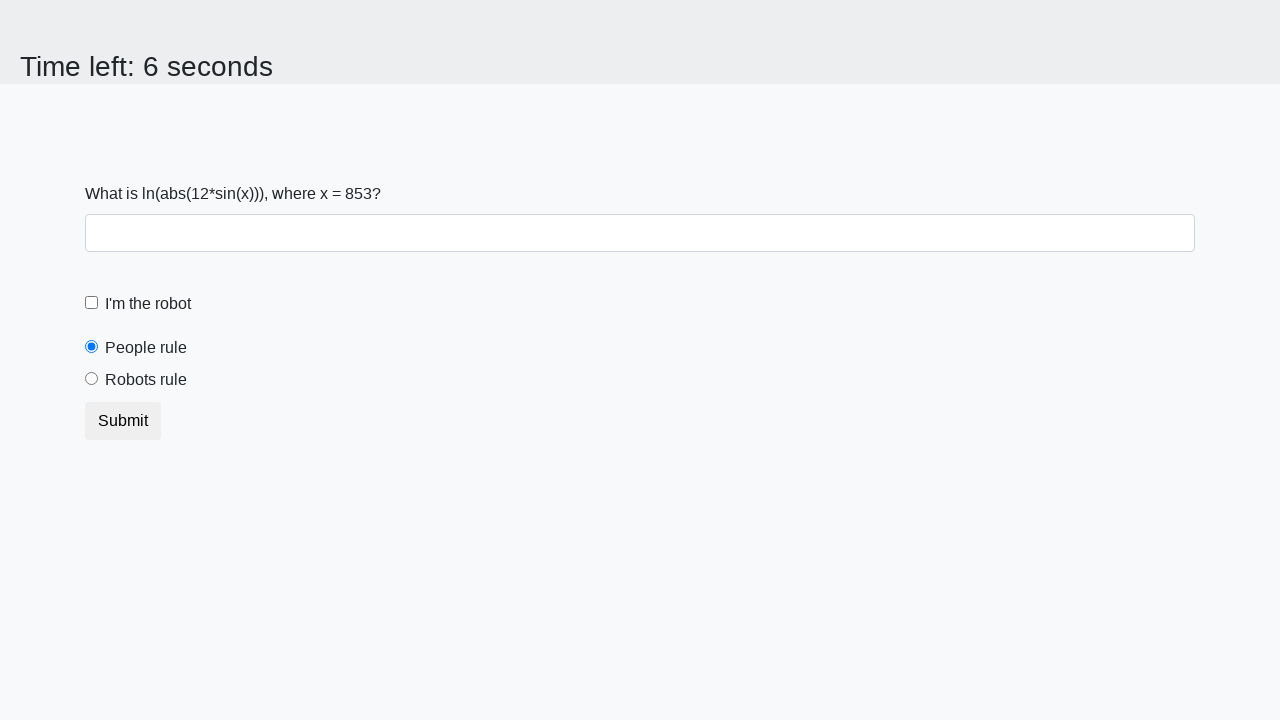

Located the input value element
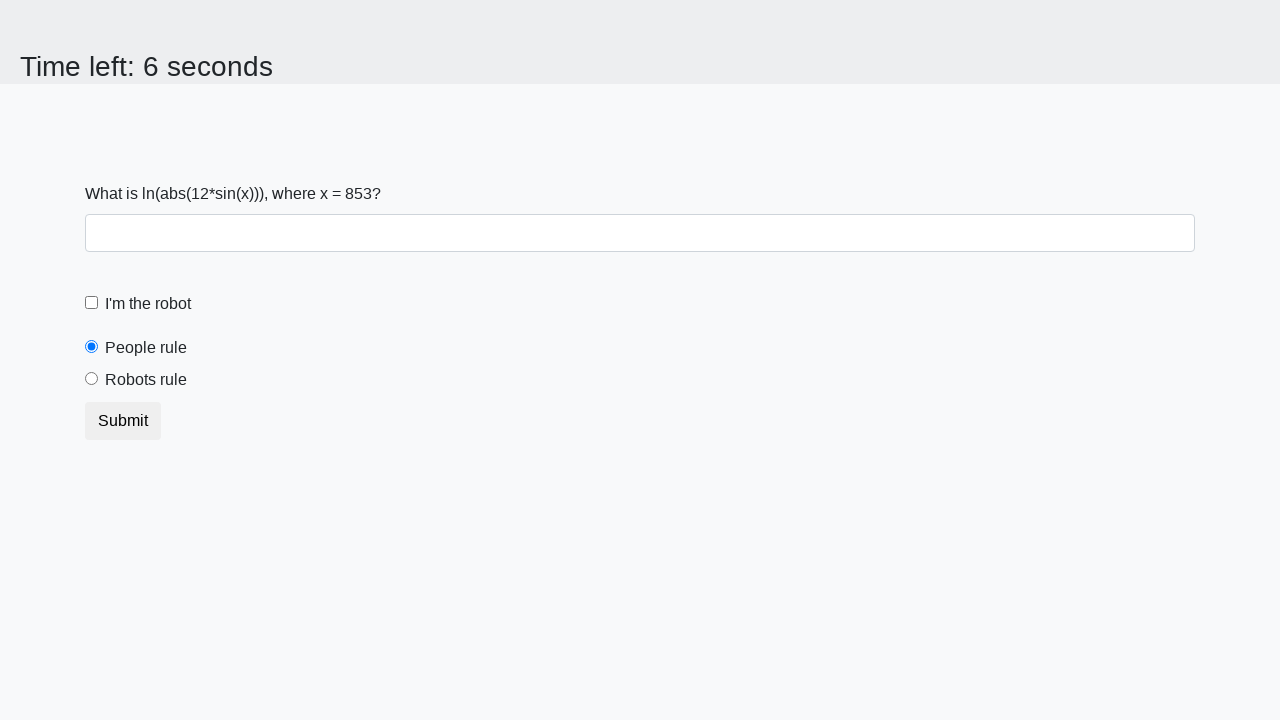

Extracted input value: 853
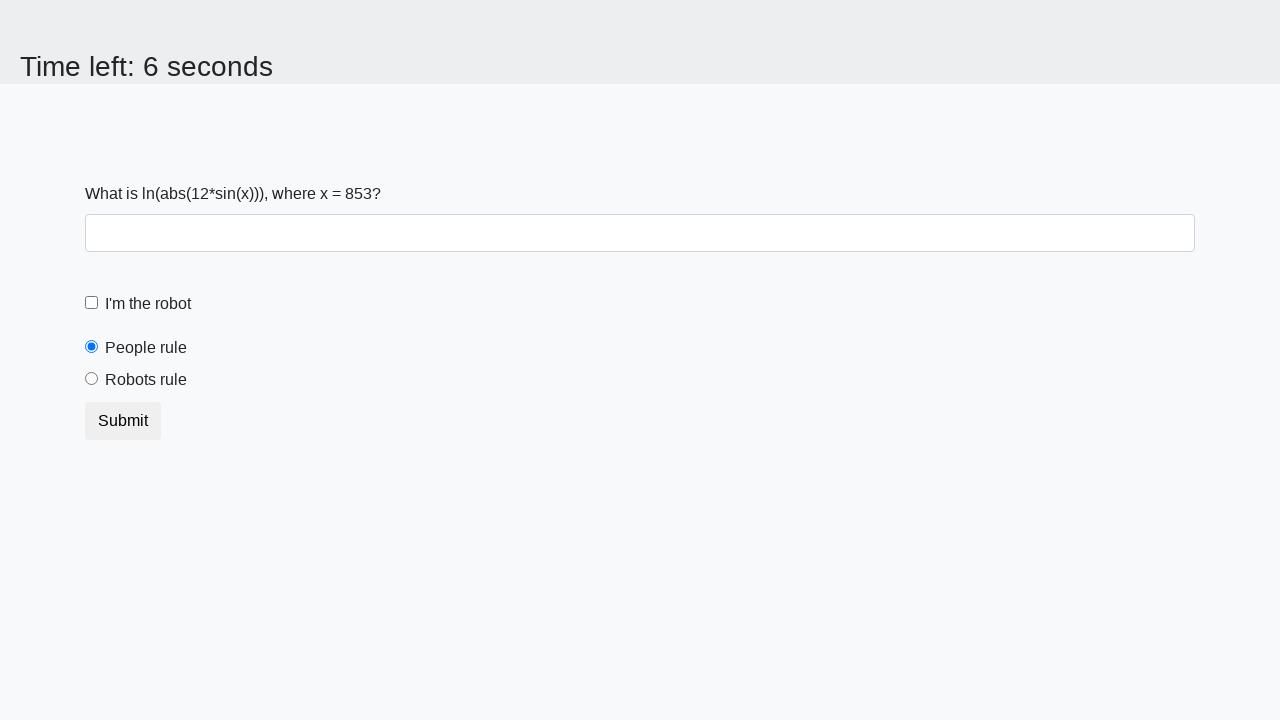

Calculated answer using math formula: 2.4832471659126663
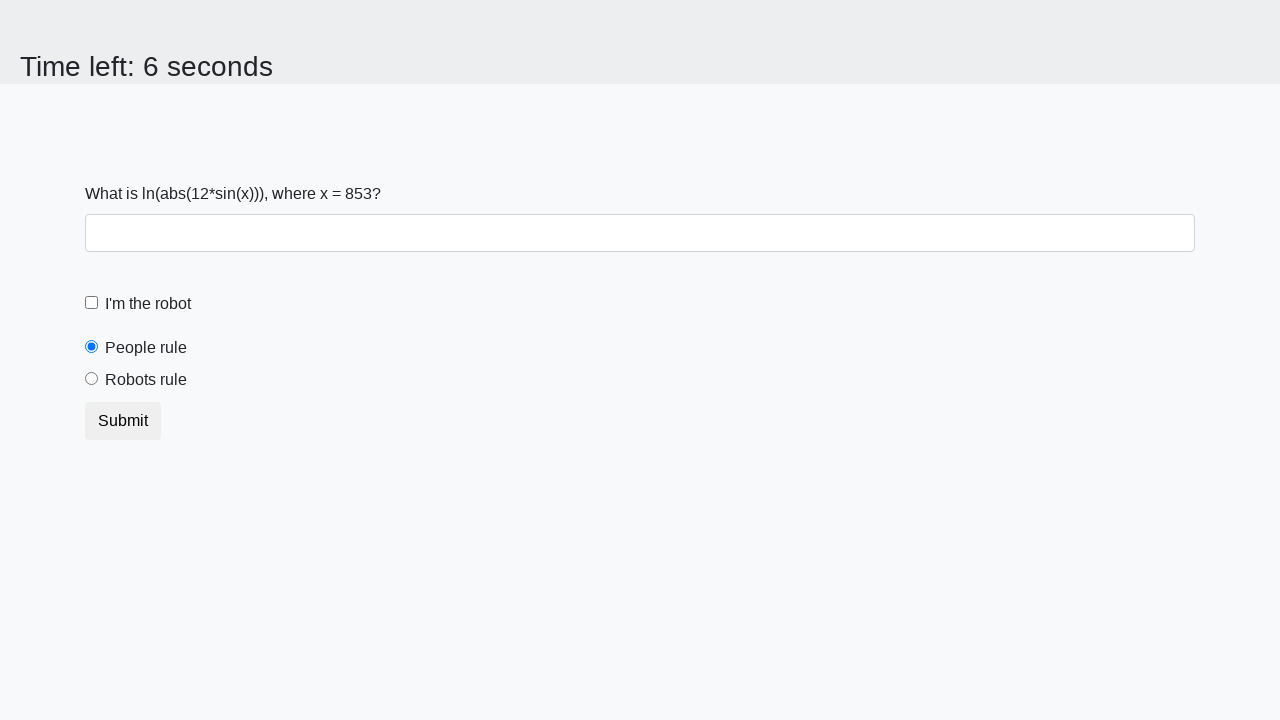

Filled in the calculated answer on #answer
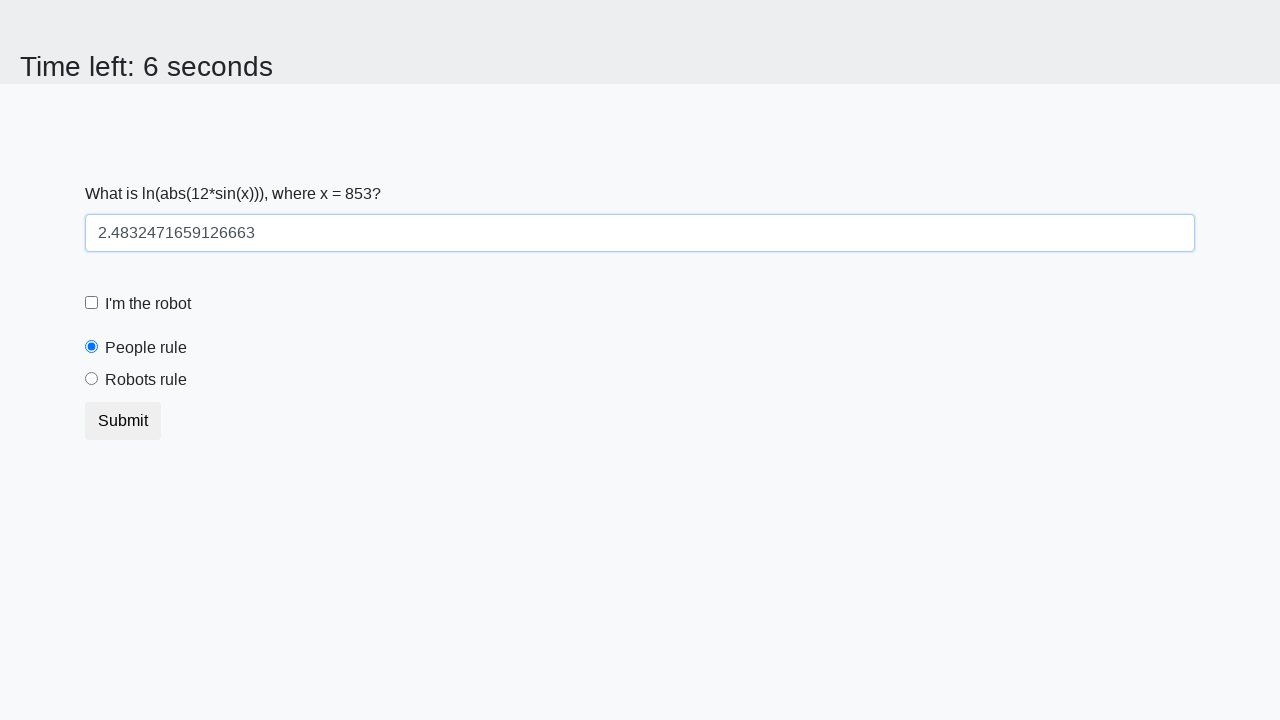

Clicked the robot checkbox at (148, 304) on [for='robotCheckbox']
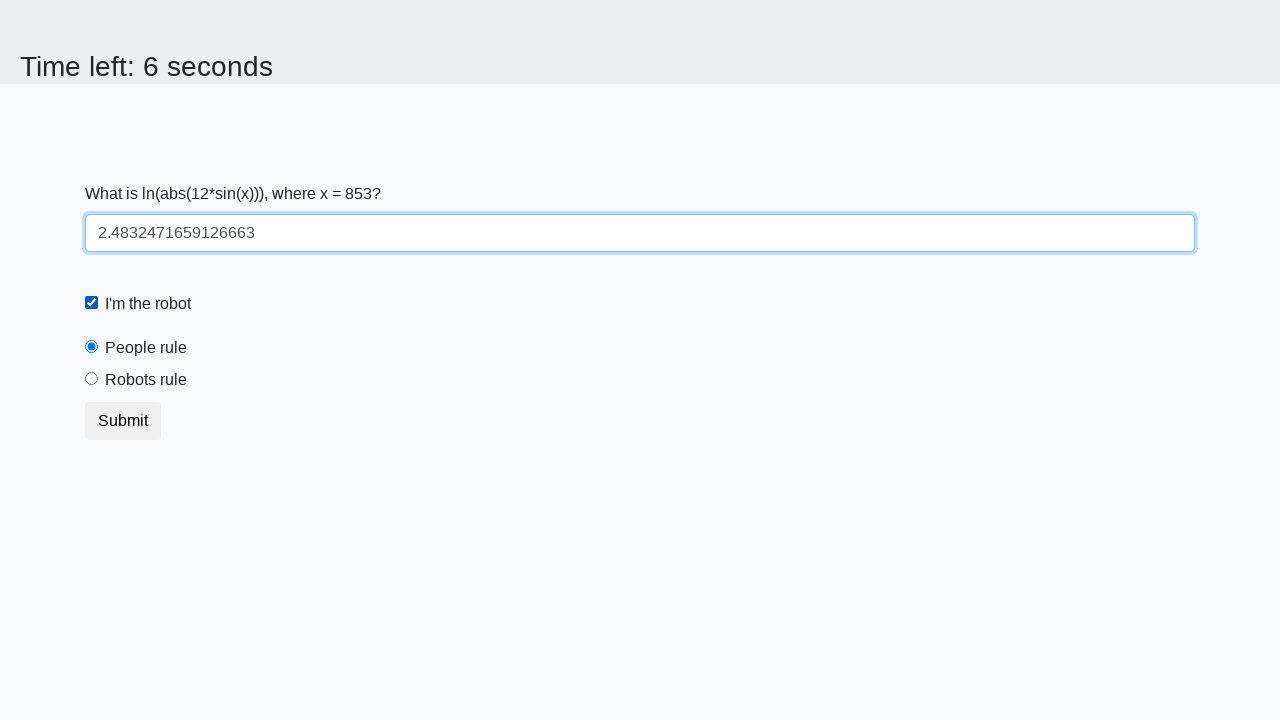

Clicked the robots rule radio button at (146, 380) on [for='robotsRule']
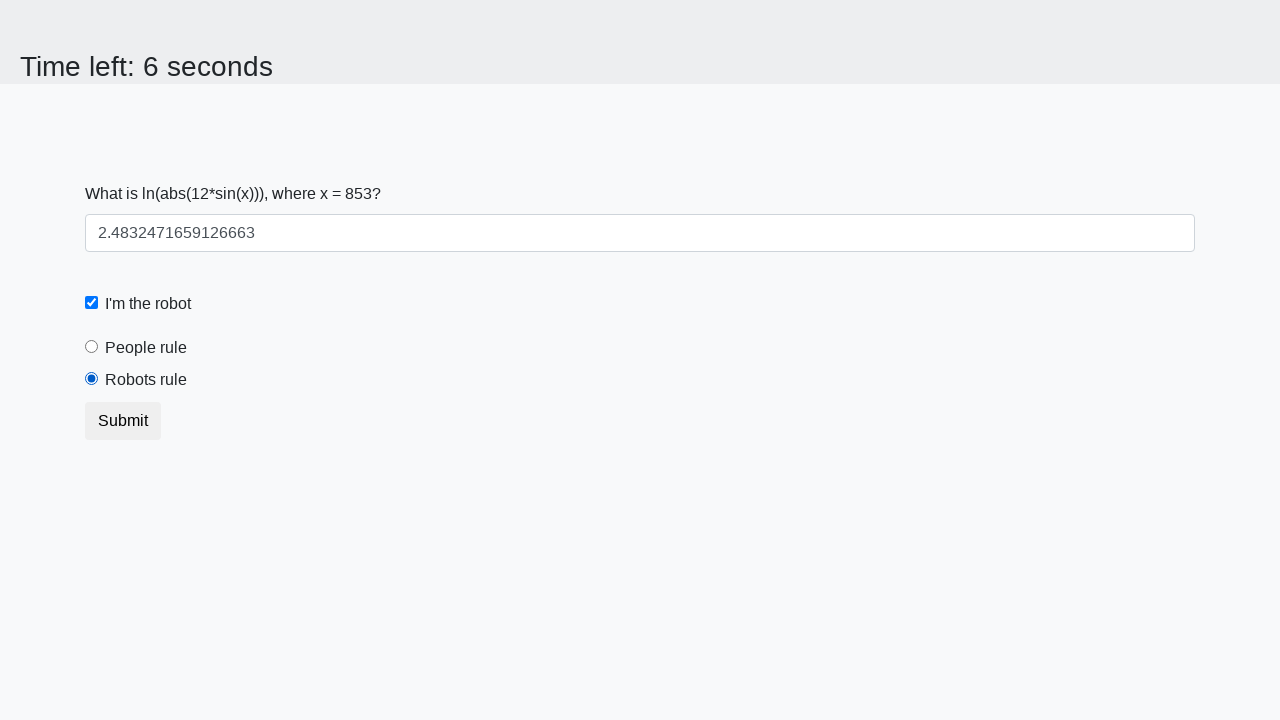

Clicked submit button at (123, 421) on .btn
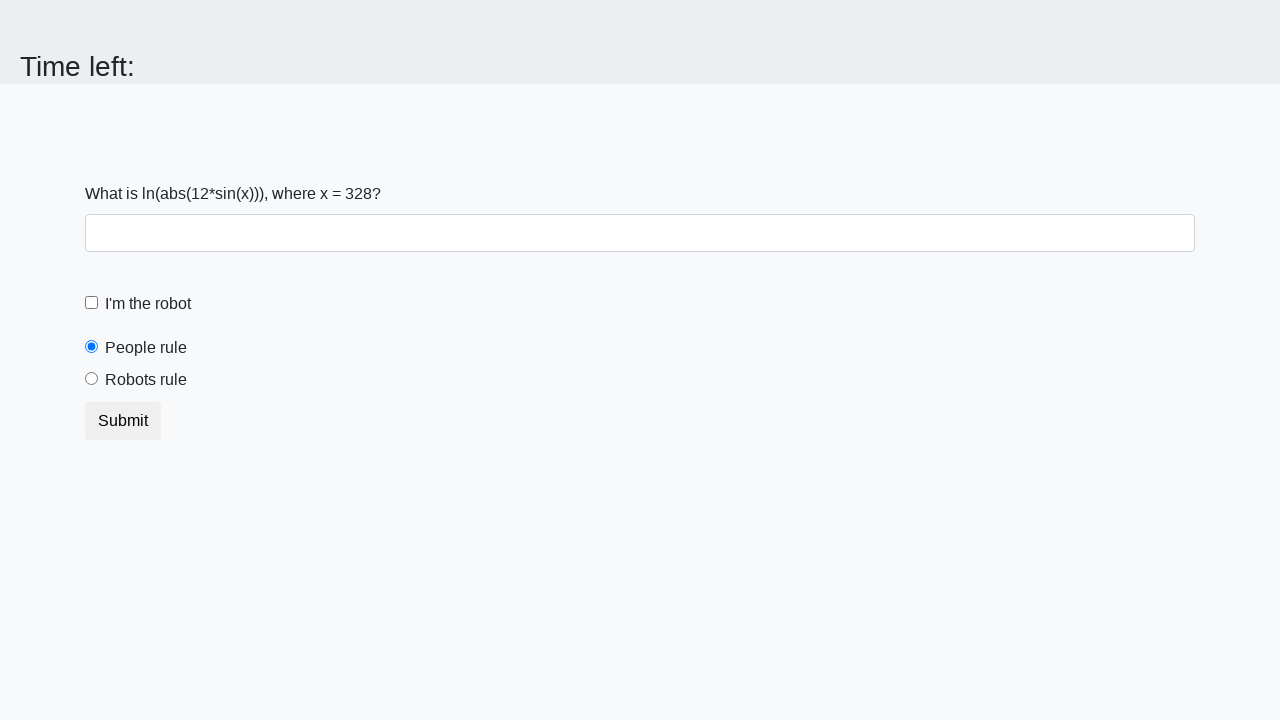

Waited 2 seconds for form submission result
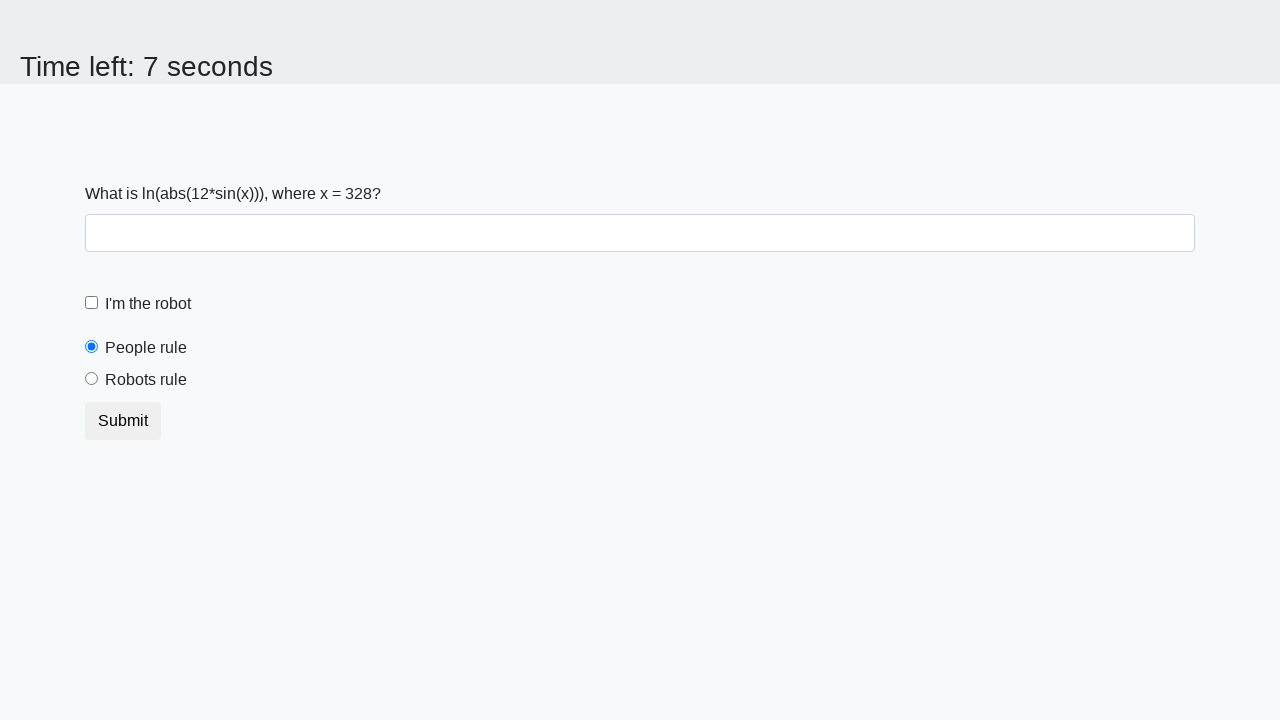

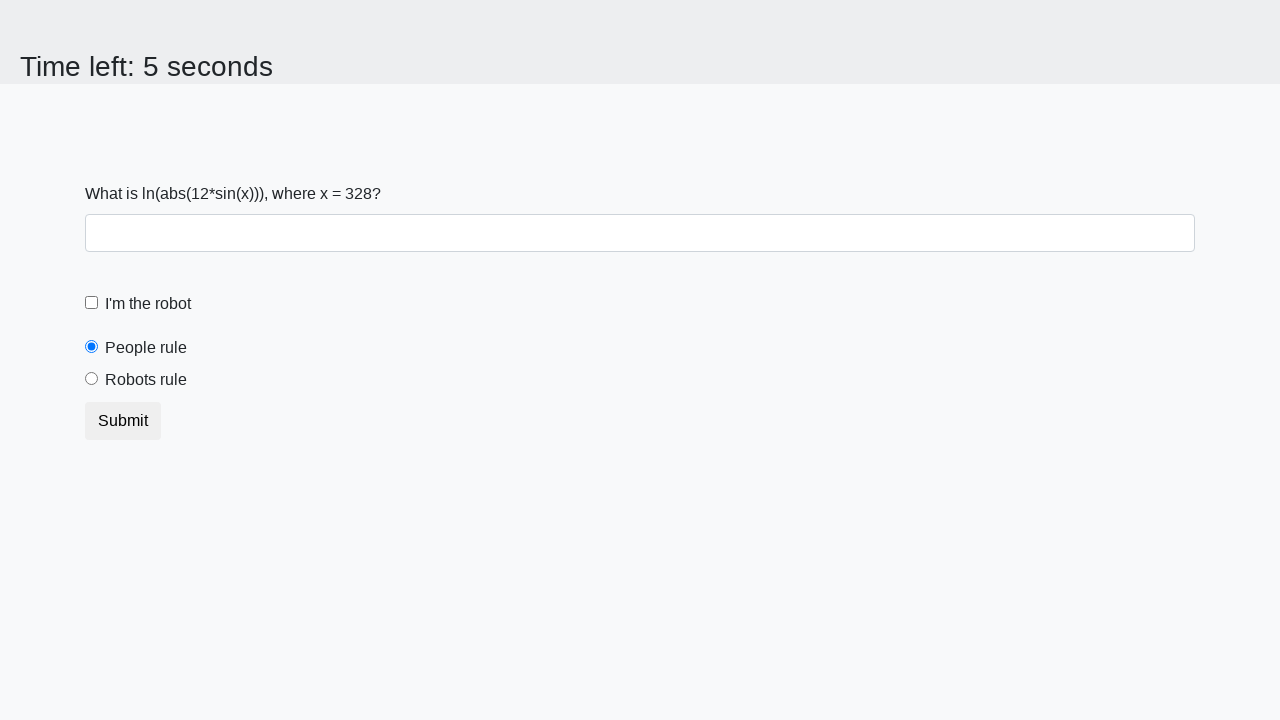